Automates the Human Benchmark typing test by extracting the incomplete words displayed on the page and typing them into the input field to complete the test.

Starting URL: https://humanbenchmark.com/tests/typing

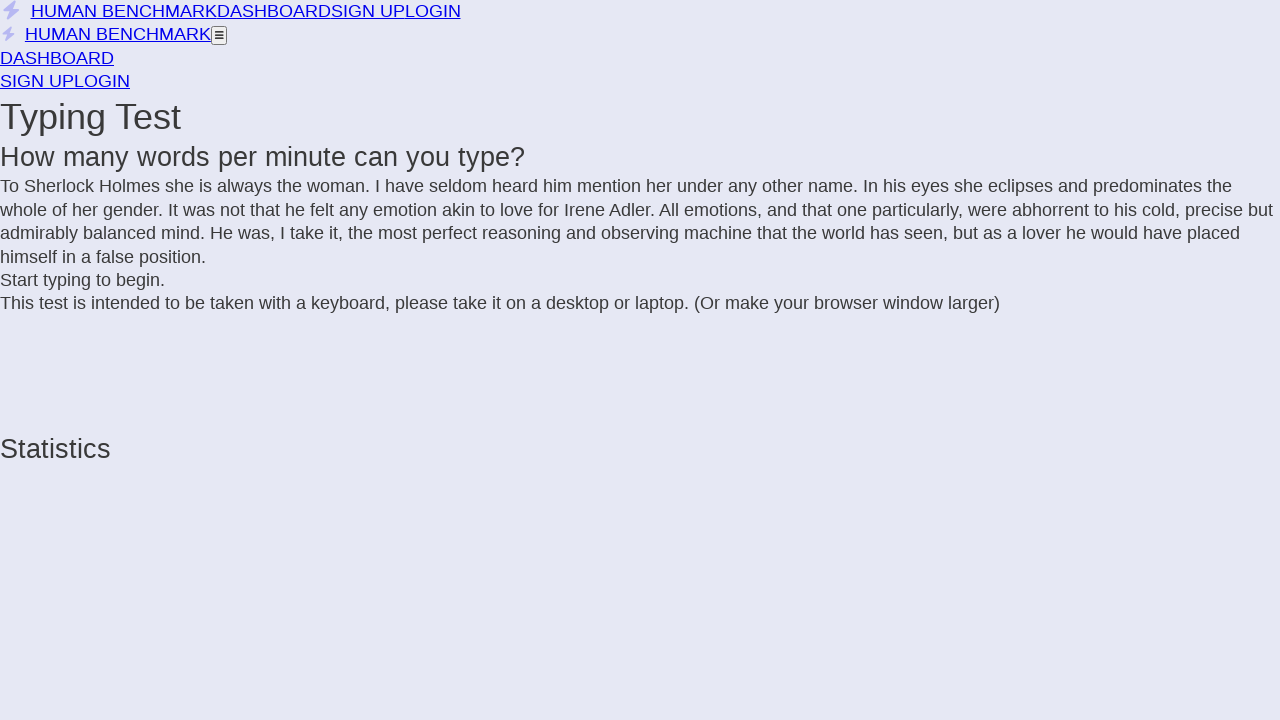

Waited for typing test to load and display incomplete words
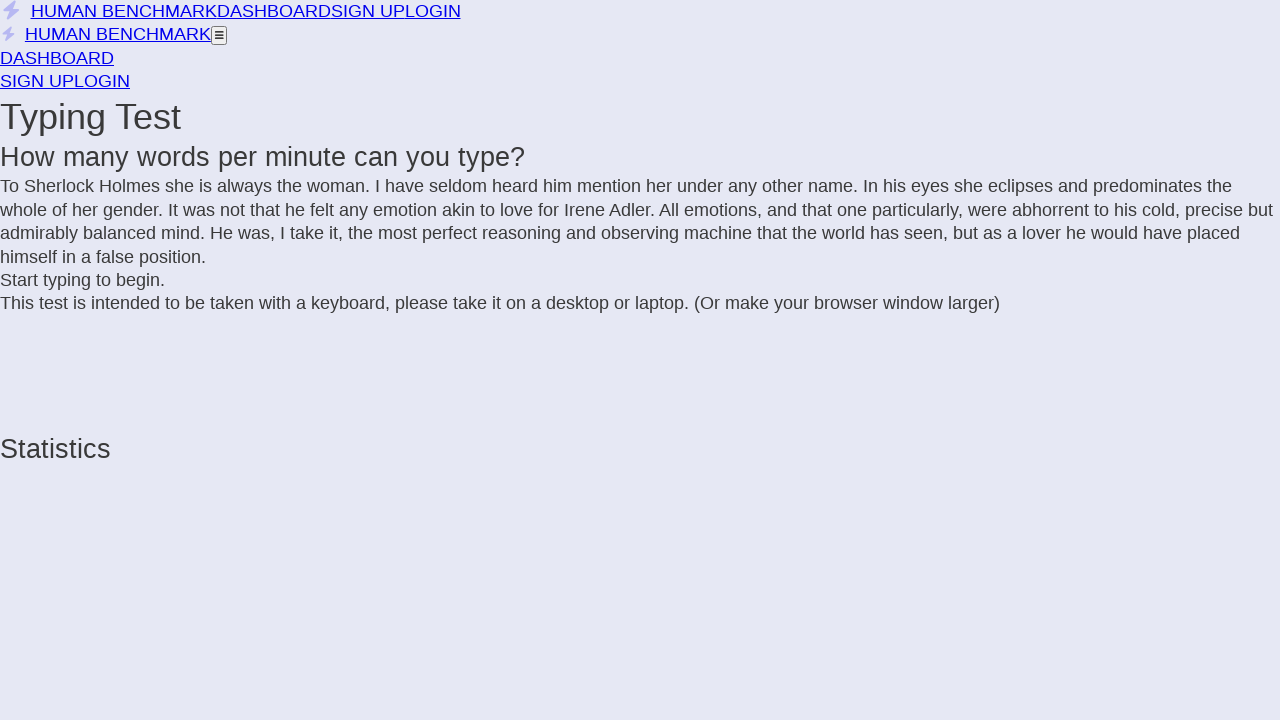

Extracted all incomplete word elements from the page
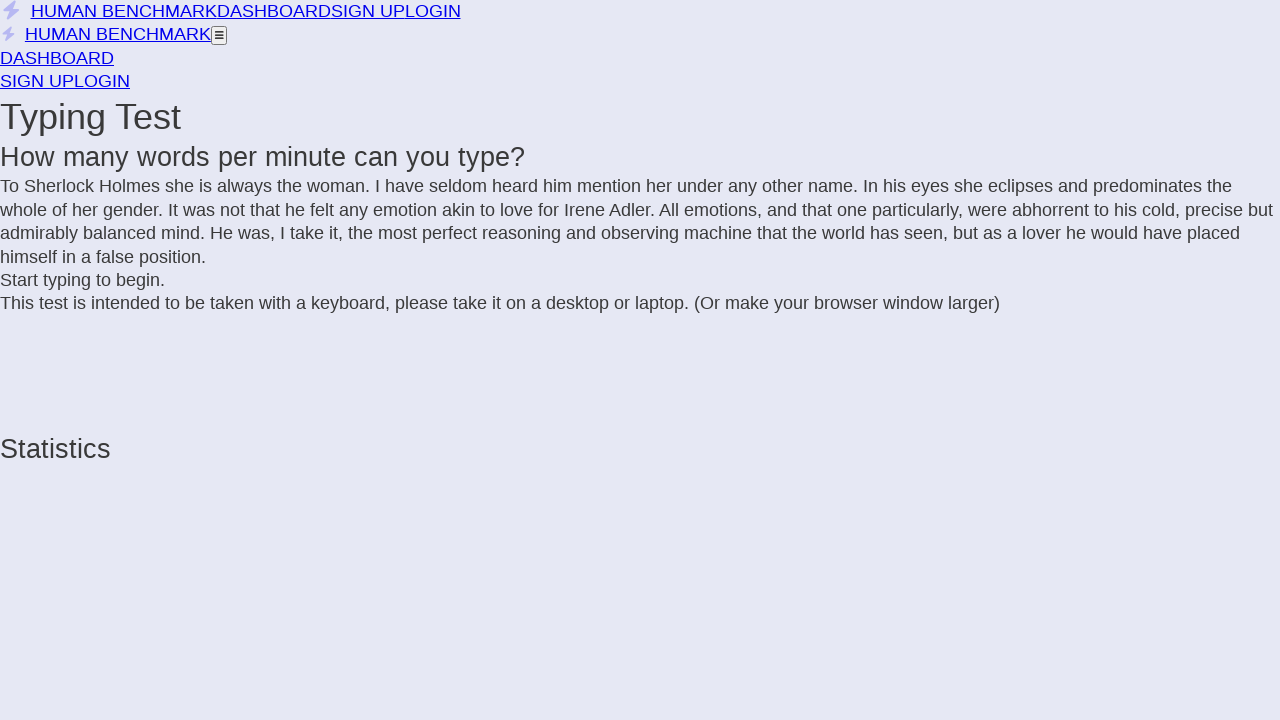

Converted word elements to text content
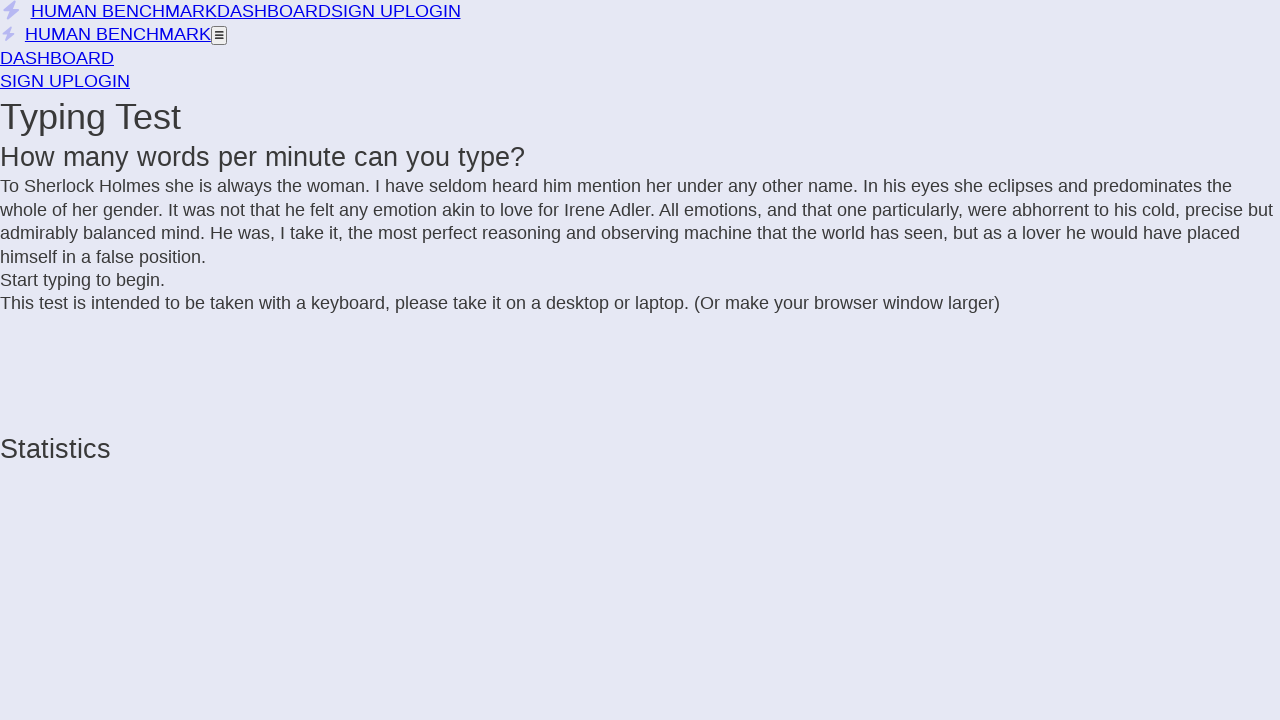

Built complete text to type: 'To Sherlock Holmes she is always the woman. I have seldom heard him mention her under any other name. In his eyes she eclipses and predominates the whole of her gender. It was not that he felt any emotion akin to love for Irene Adler. All emotions, and that one particularly, were abhorrent to his cold, precise but admirably balanced mind. He was, I take it, the most perfect reasoning and observing machine that the world has seen, but as a lover he would have placed himself in a false position.'
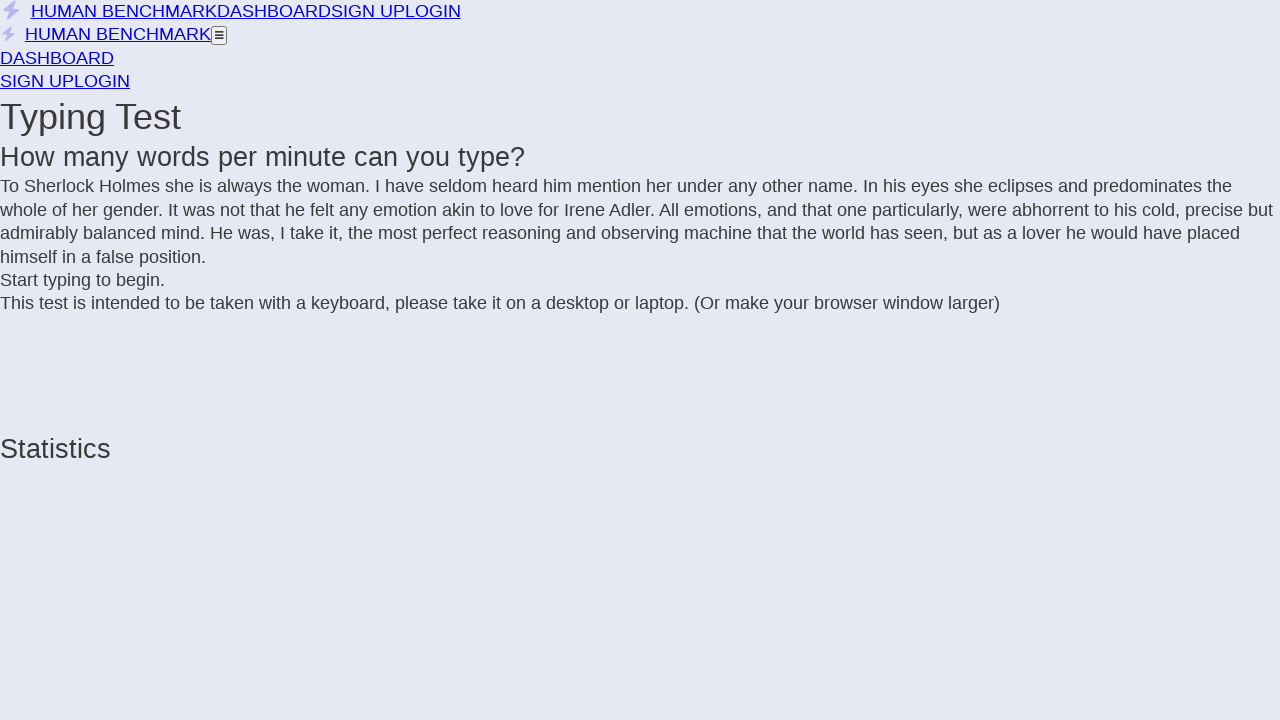

Located the typing input area
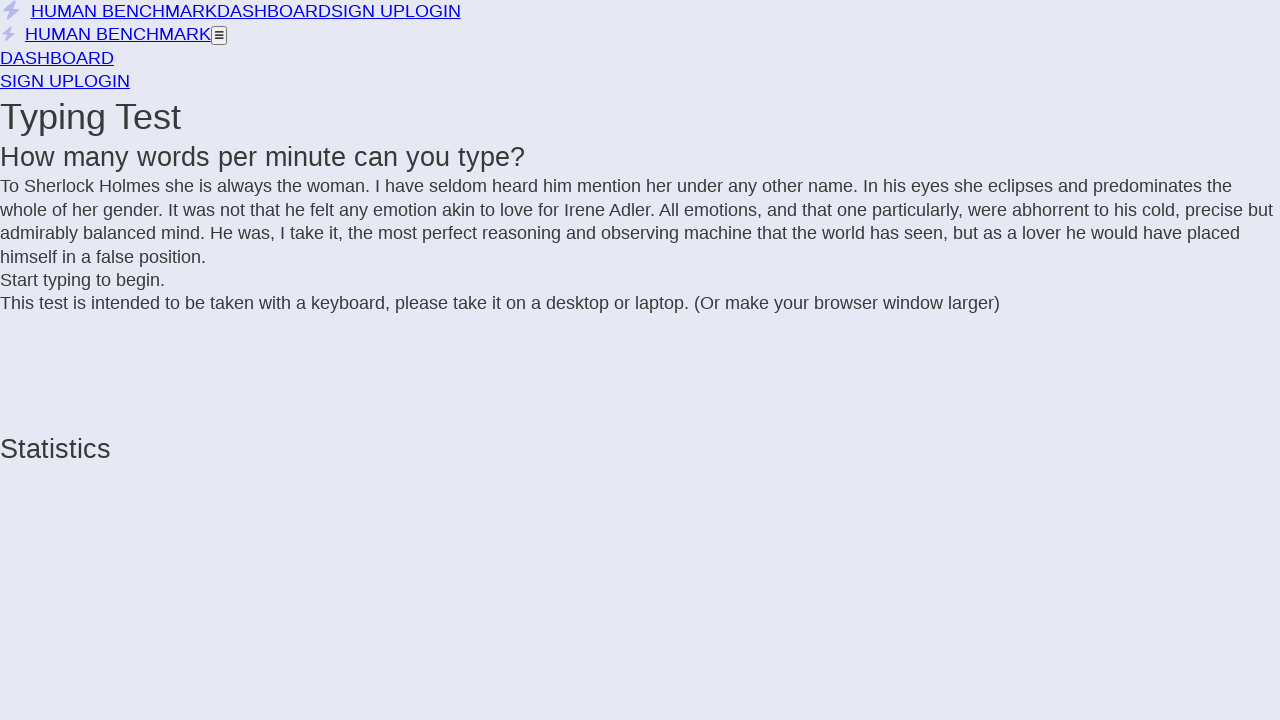

Typed the complete text into the input area on xpath=//*[@id="root"]/div/div[4]/div[1]/div/div[2]/div
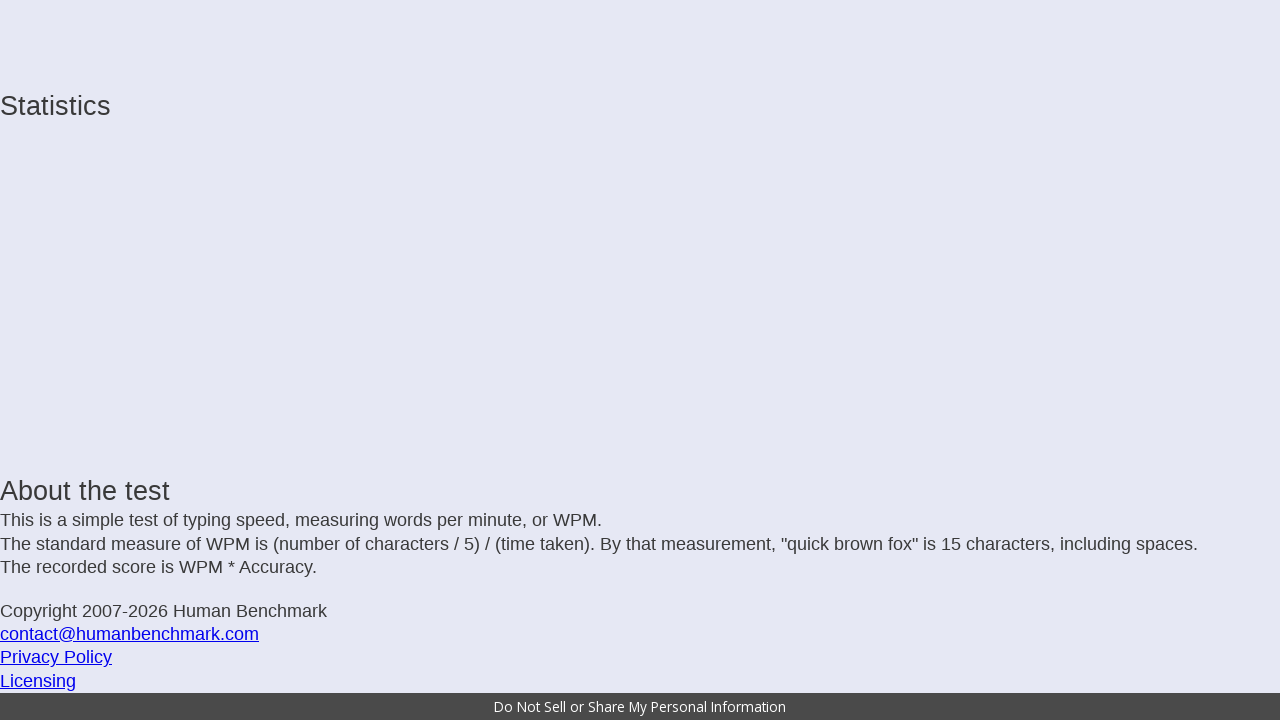

Waited 3 seconds to view test results
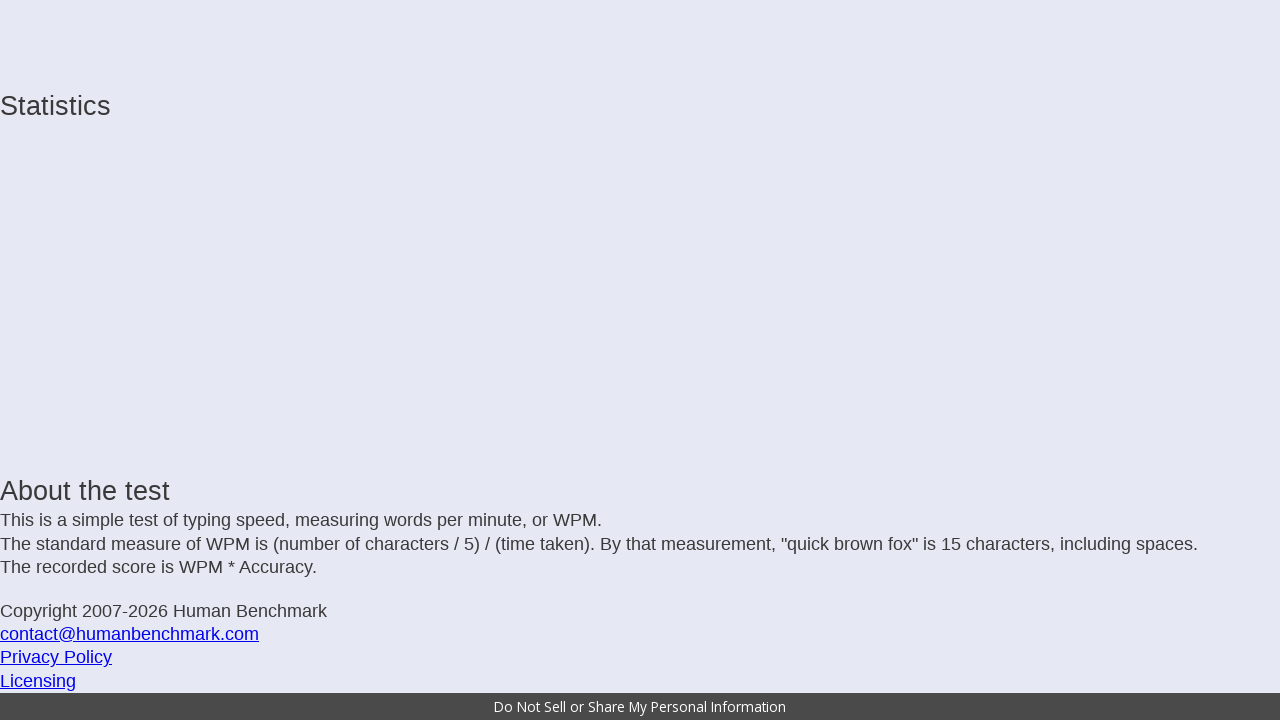

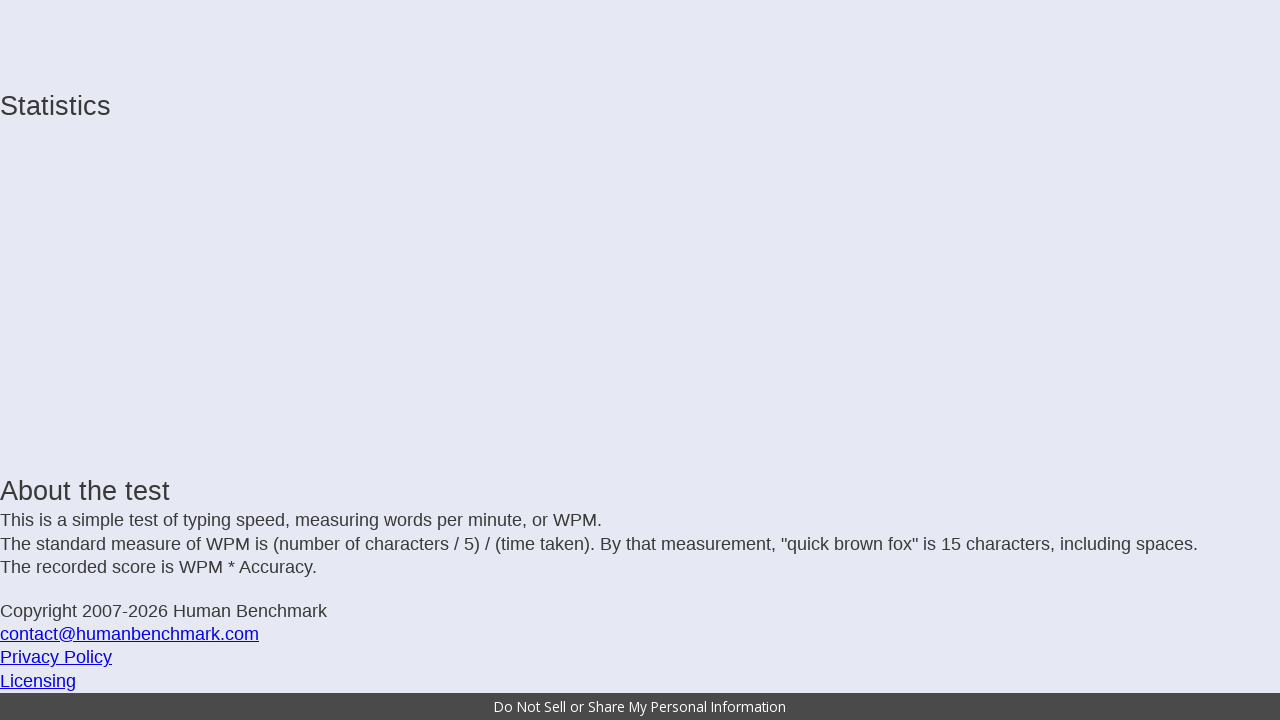